Tests multi-select dropdown functionality by selecting multiple options from a dropdown menu

Starting URL: http://omayo.blogspot.com/

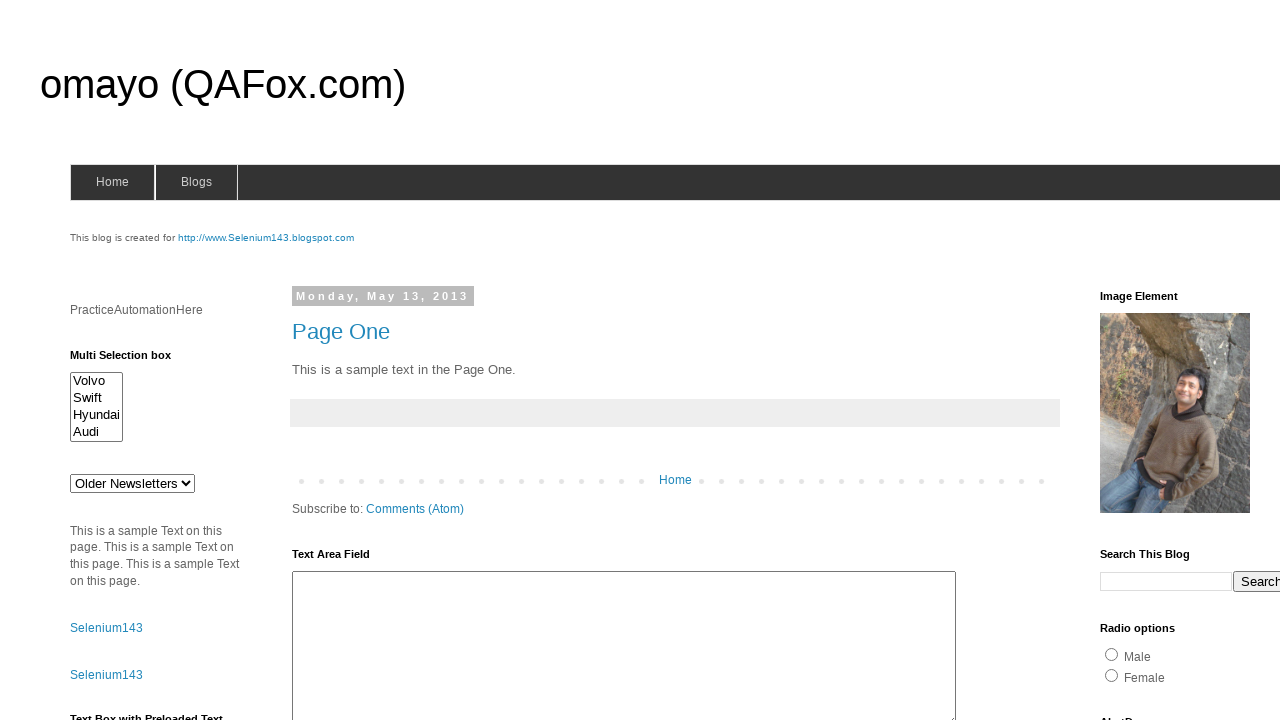

Located multi-select dropdown element with id 'multiselect1'
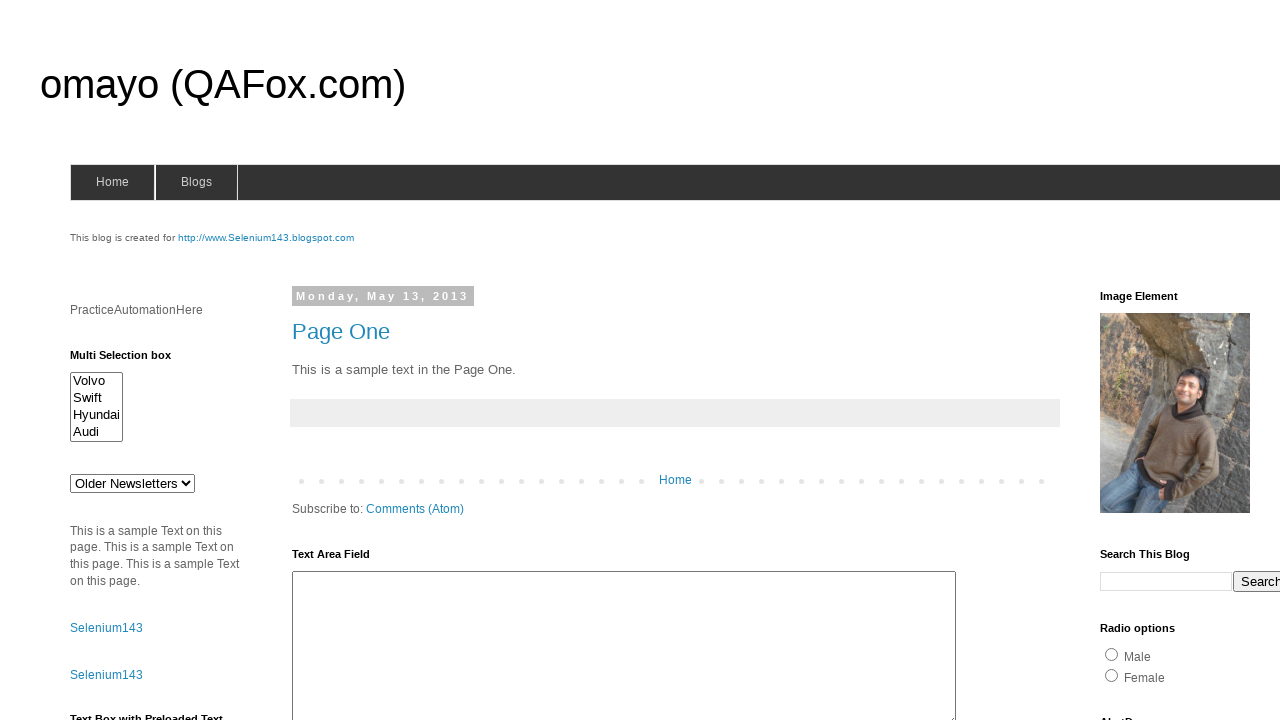

Selected multiple options from dropdown: Volvo and Hyundai on #multiselect1
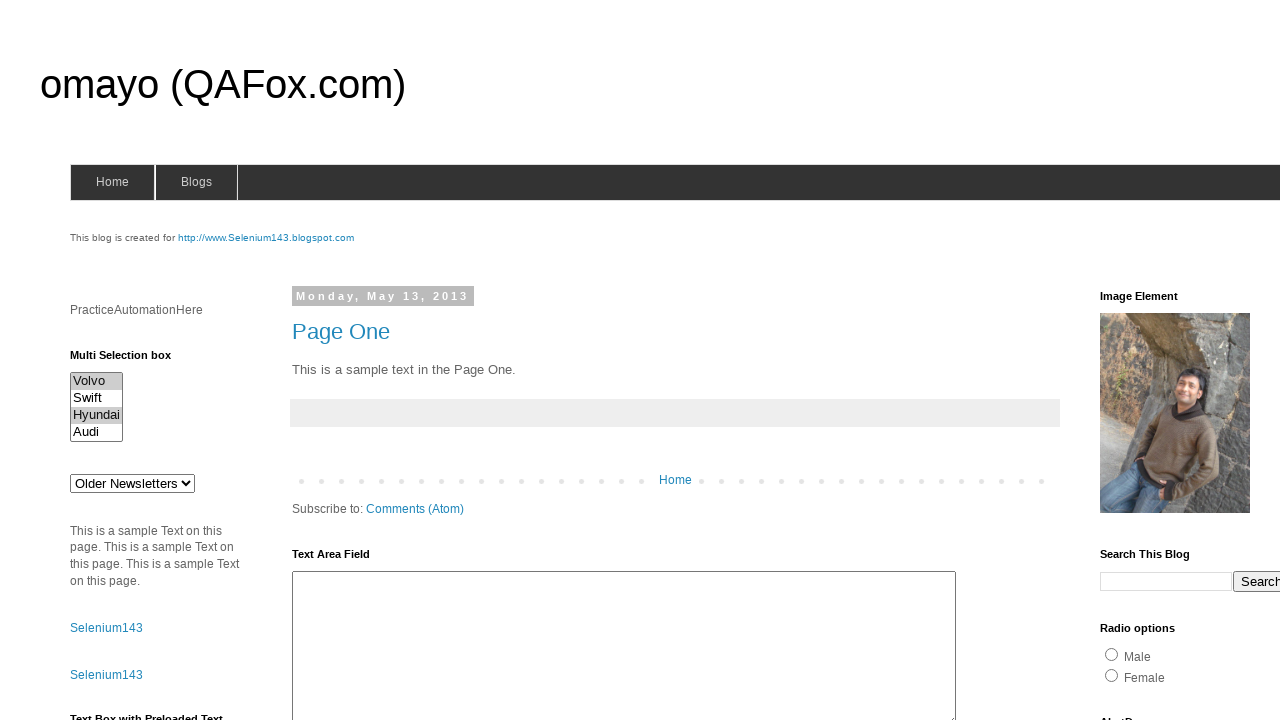

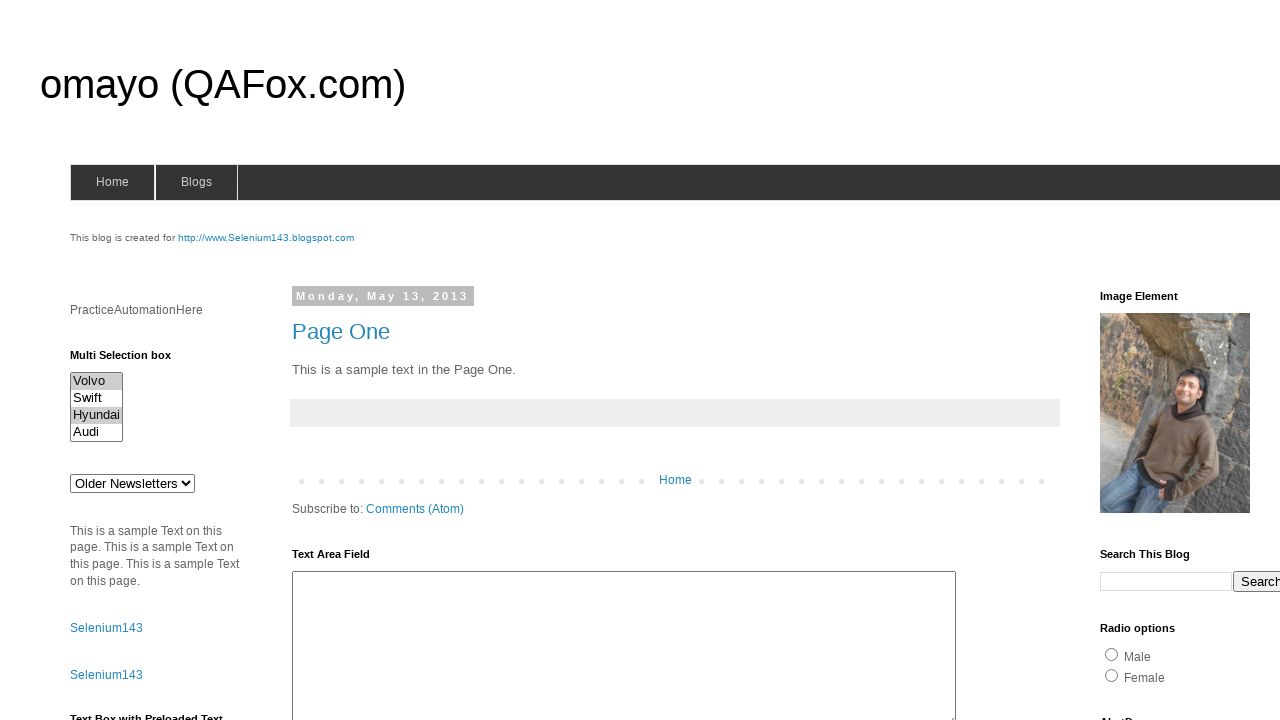